Navigates to the NB Power system information archive page and clicks the "Get Data" button to retrieve archived system data.

Starting URL: https://tso.nbpower.com/Public/fr/system_information_archive.aspx

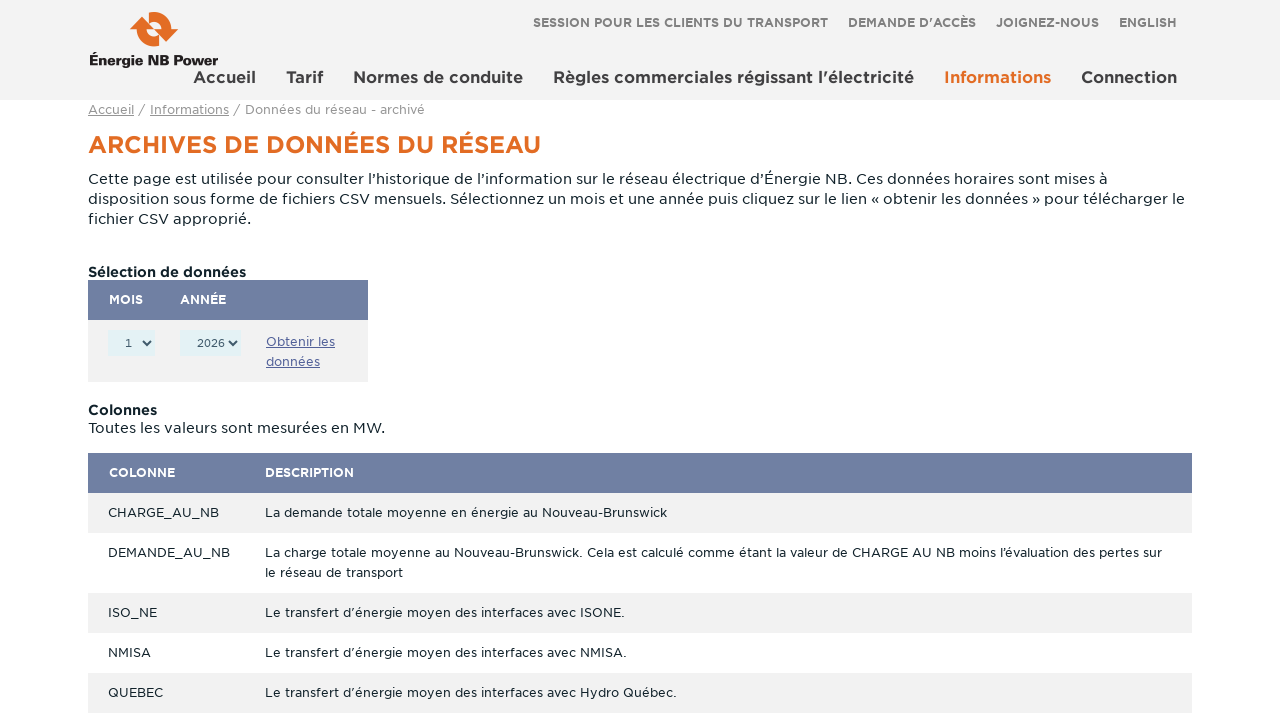

Navigated to NB Power system information archive page
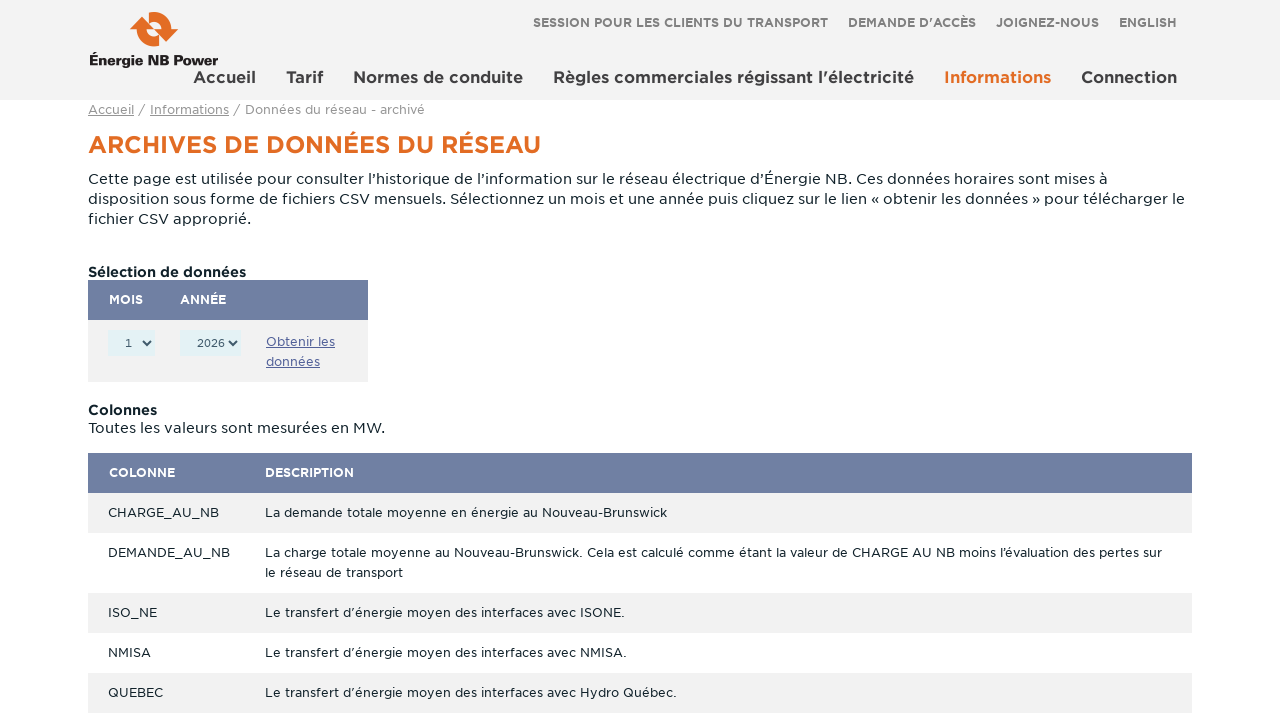

Clicked the 'Get Data' button to retrieve archived system data at (300, 342) on #ctl00_cphMainContent_lbGetData
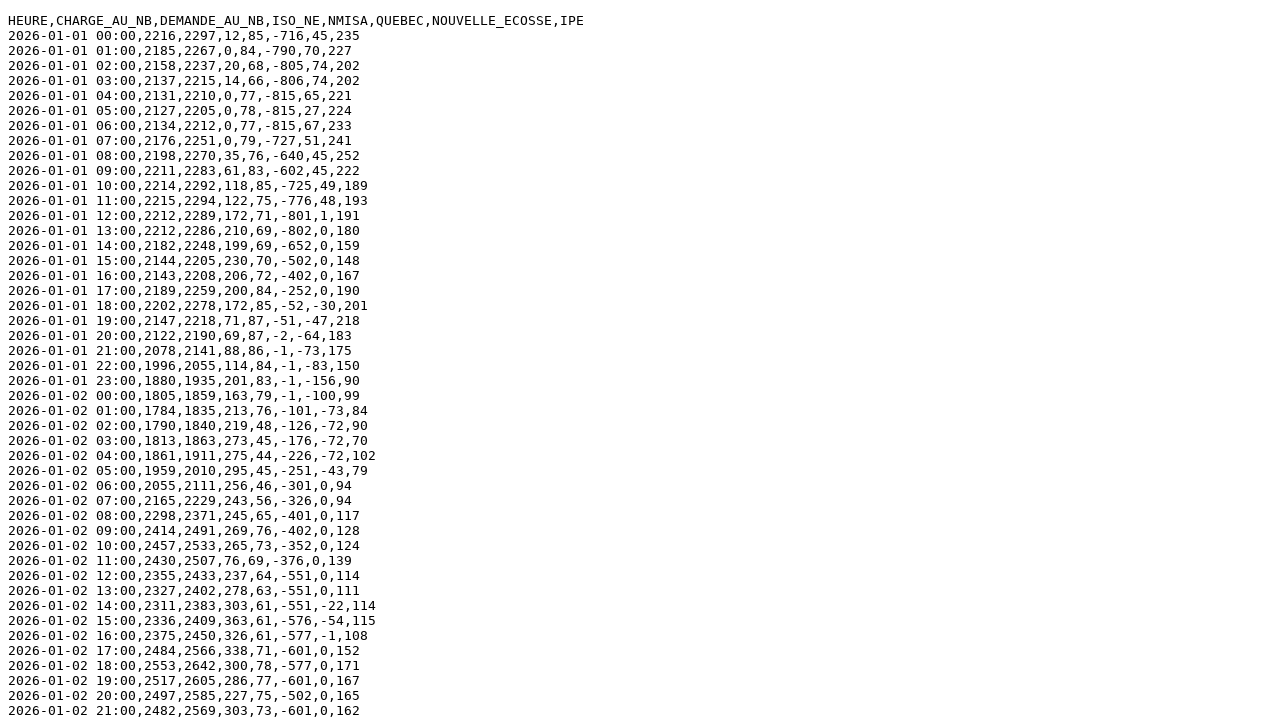

Waited for data retrieval to complete
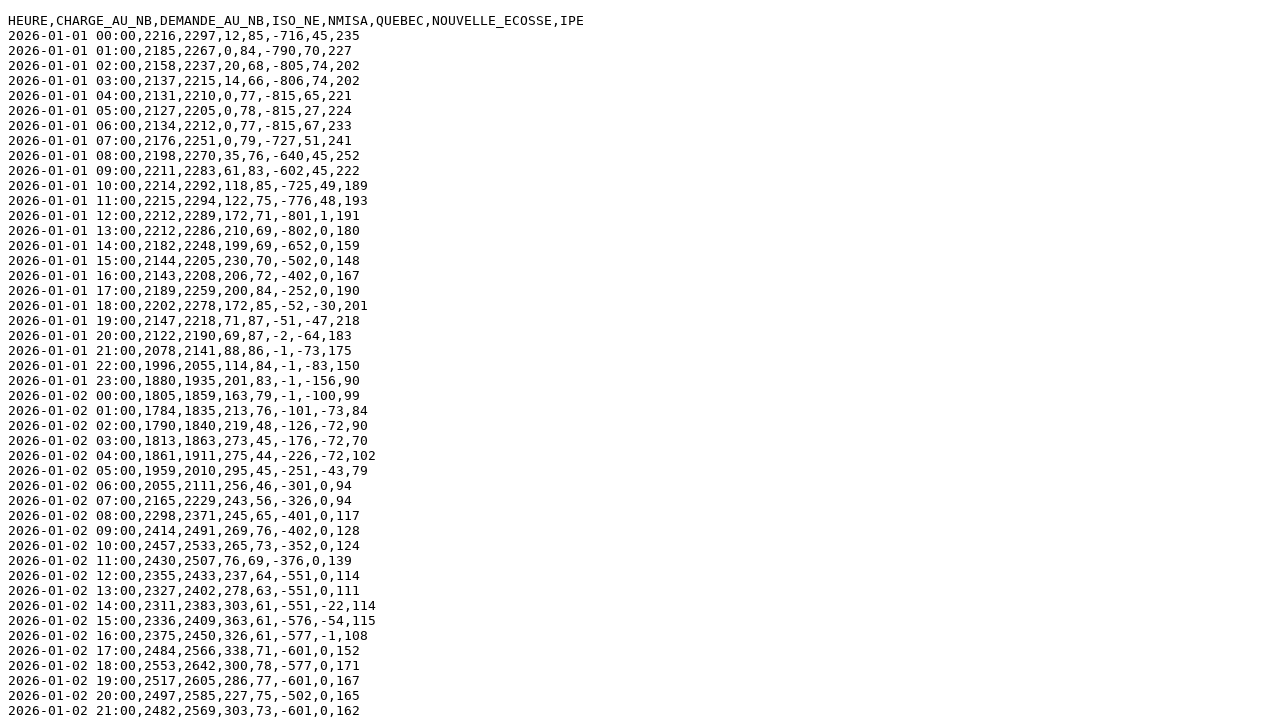

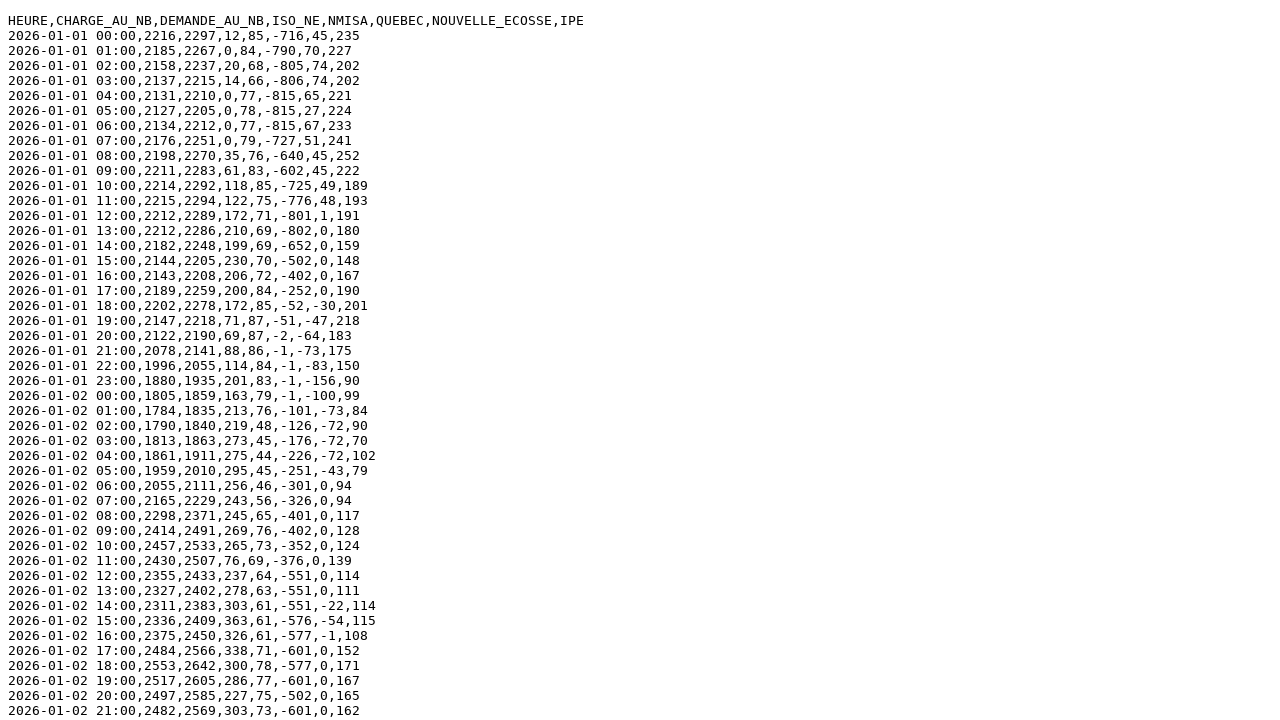